Tests window handling functionality by clicking a link that opens a new window, switching between windows, and verifying content in both windows

Starting URL: https://the-internet.herokuapp.com

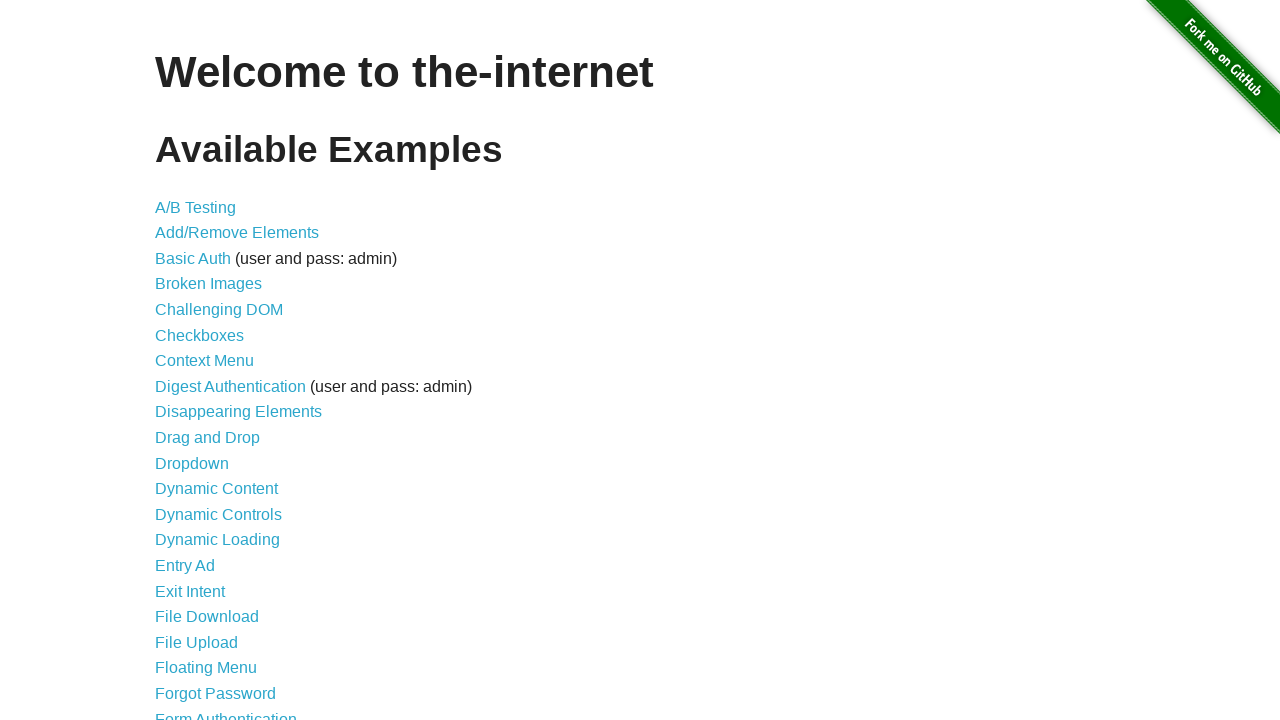

Clicked on 'Multiple Windows' link at (218, 369) on xpath=//ul/li/a[text()='Multiple Windows']
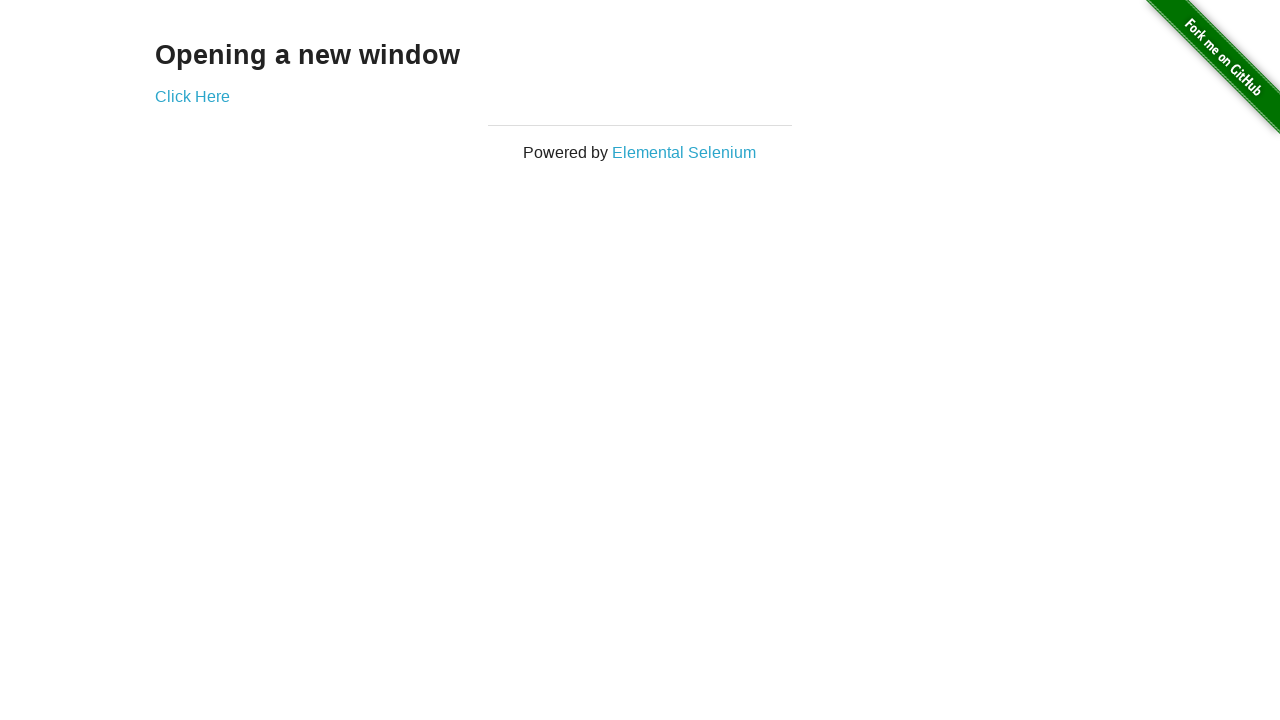

Clicked 'Click Here' link to open new window at (192, 96) on xpath=//div[@class='example']/a[text()='Click Here']
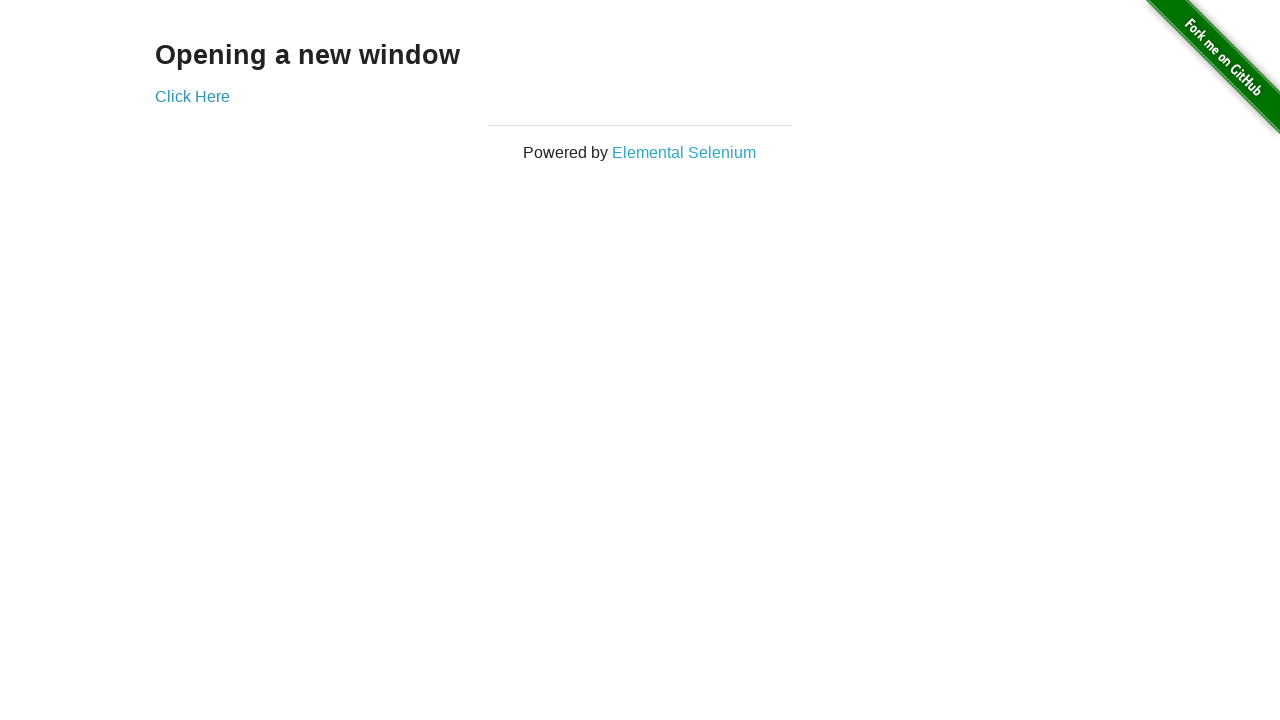

New window opened and captured
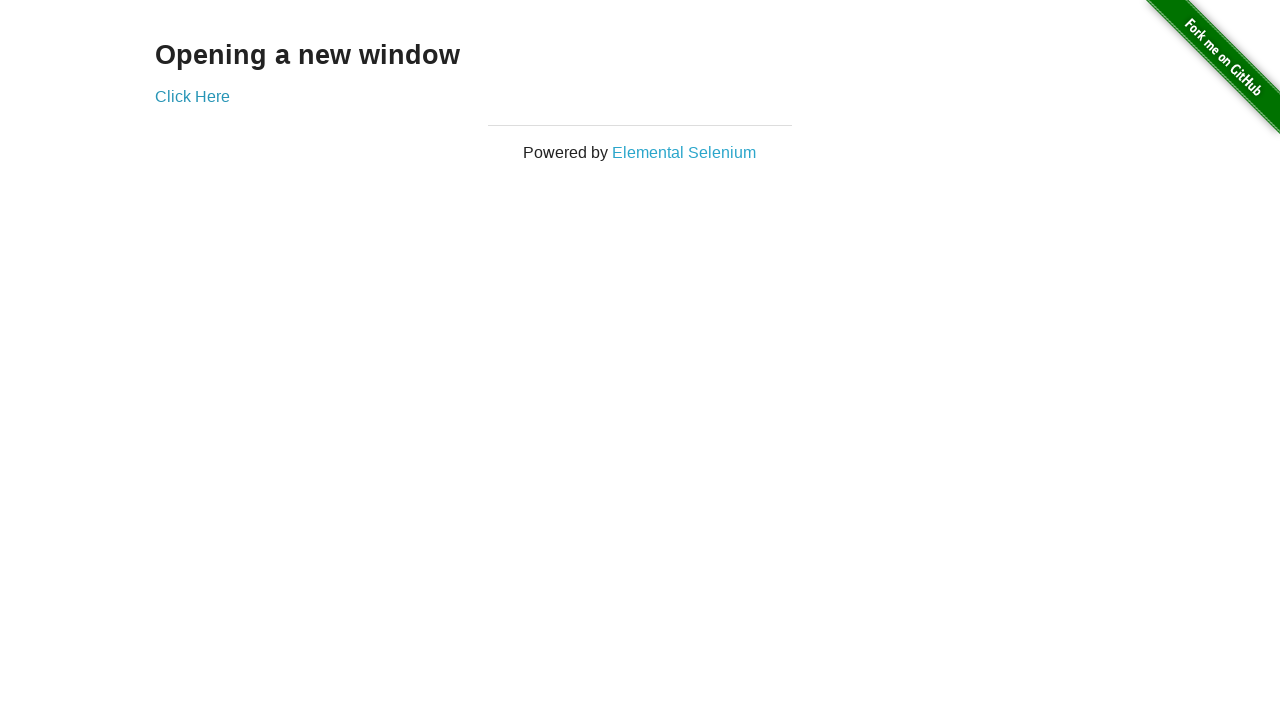

Retrieved text from new window: 'New Window'
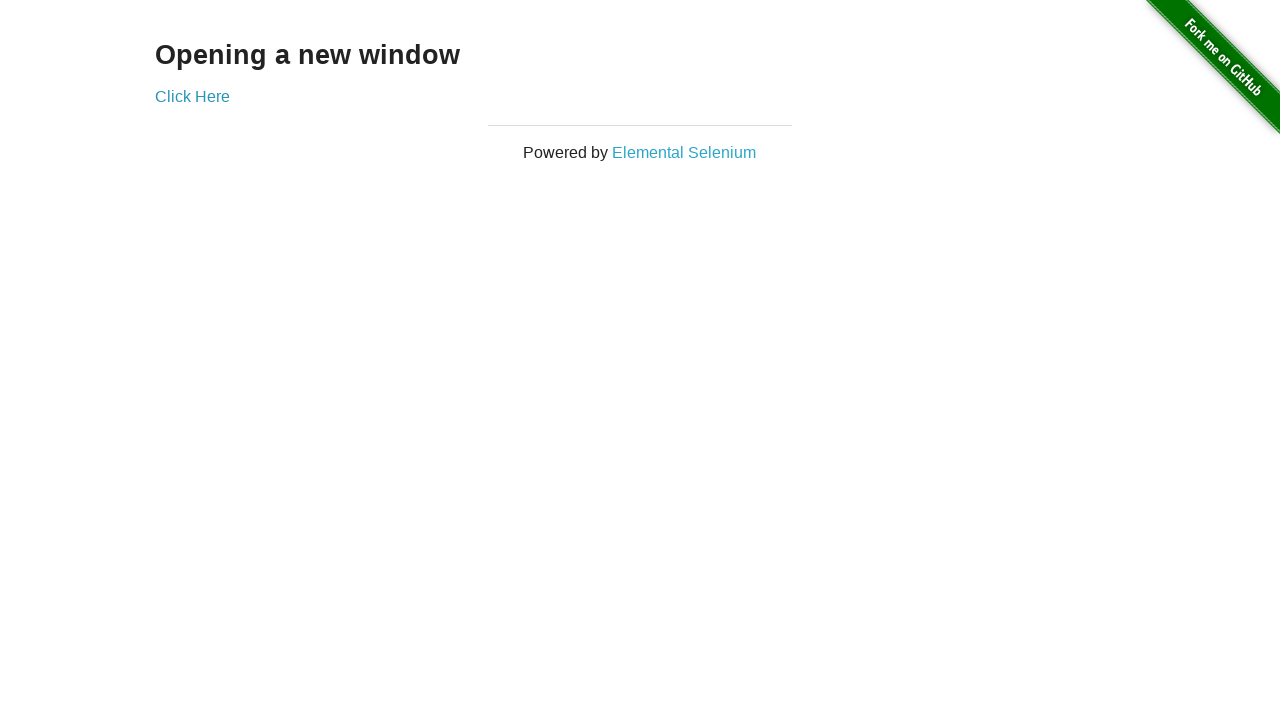

Retrieved text from original window: 'Opening a new window'
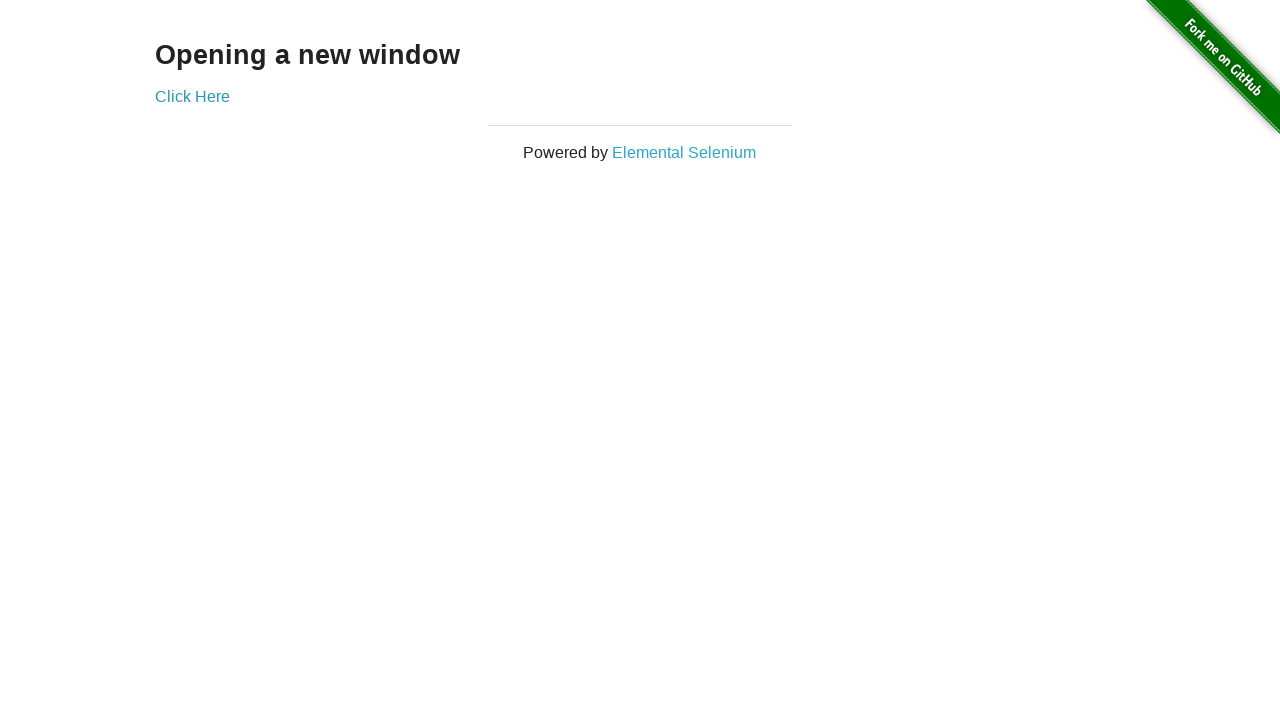

Closed the new window
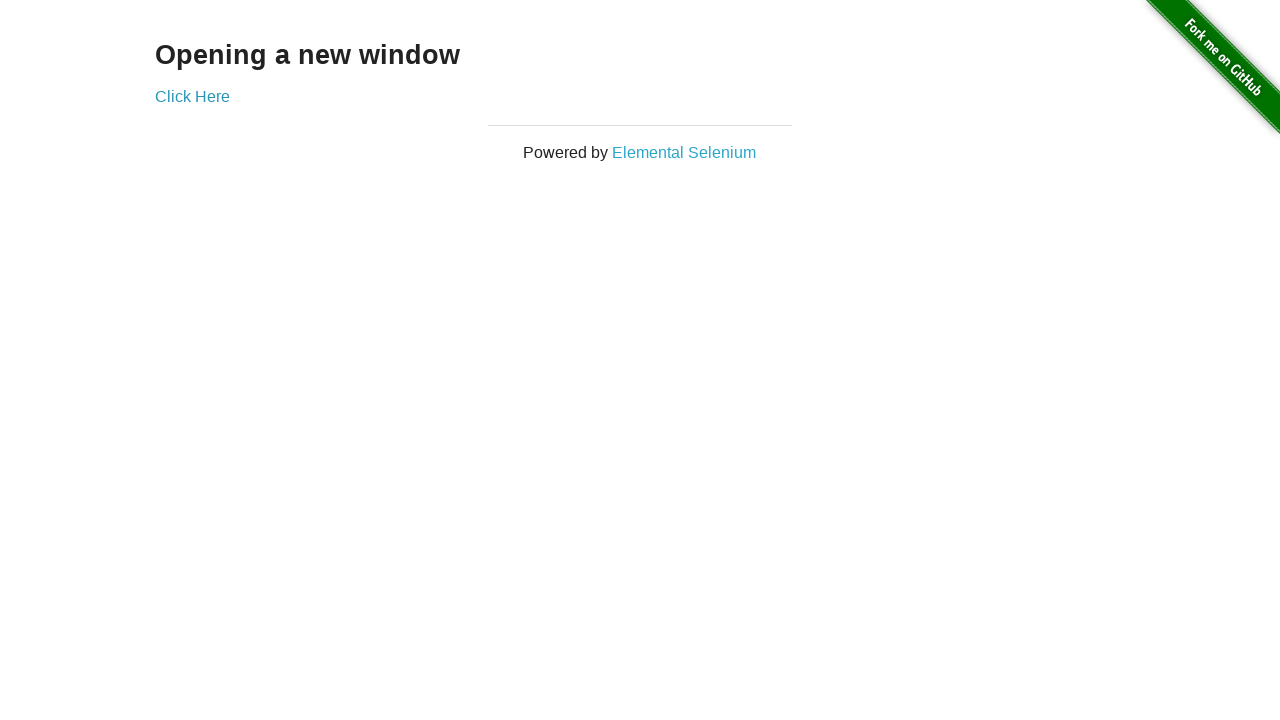

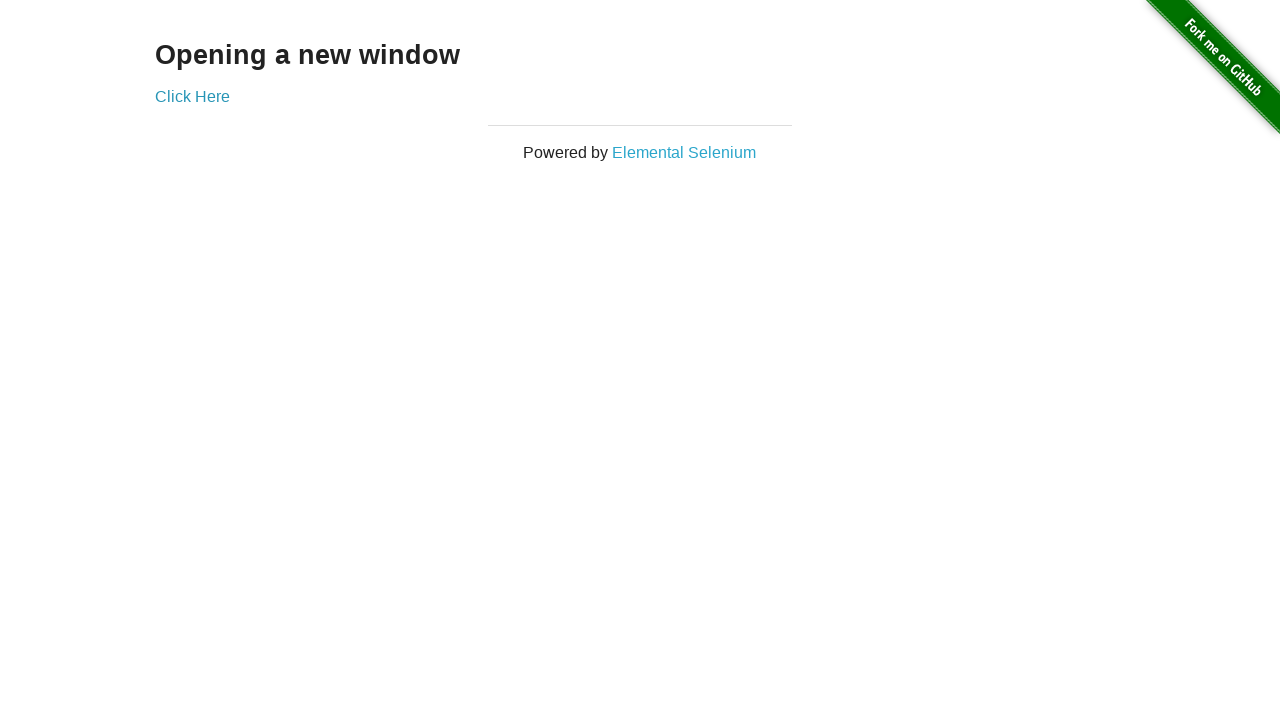